Tests alert handling functionality by triggering a confirmation dialog and dismissing it

Starting URL: http://only-testing-blog.blogspot.com/2014/01/textbox.html

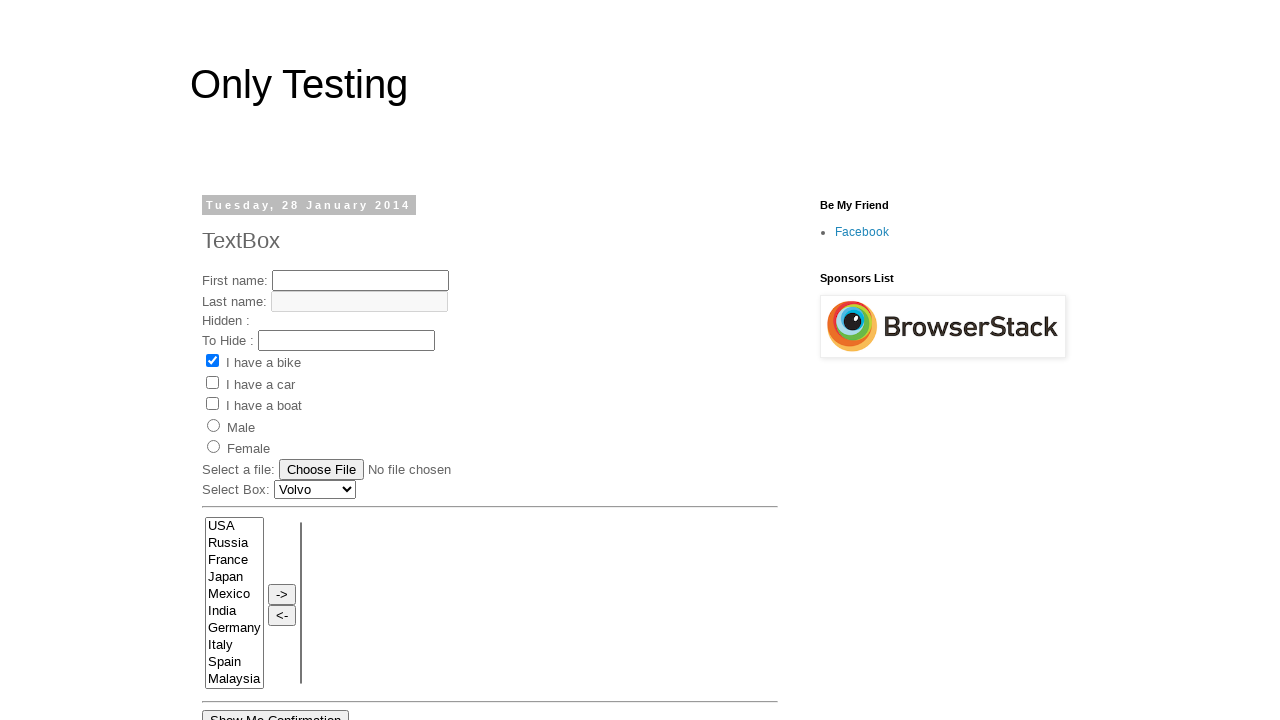

Clicked 'Show Me Confirmation' button to trigger confirmation dialog at (276, 710) on xpath=//button[text()='Show Me Confirmation']
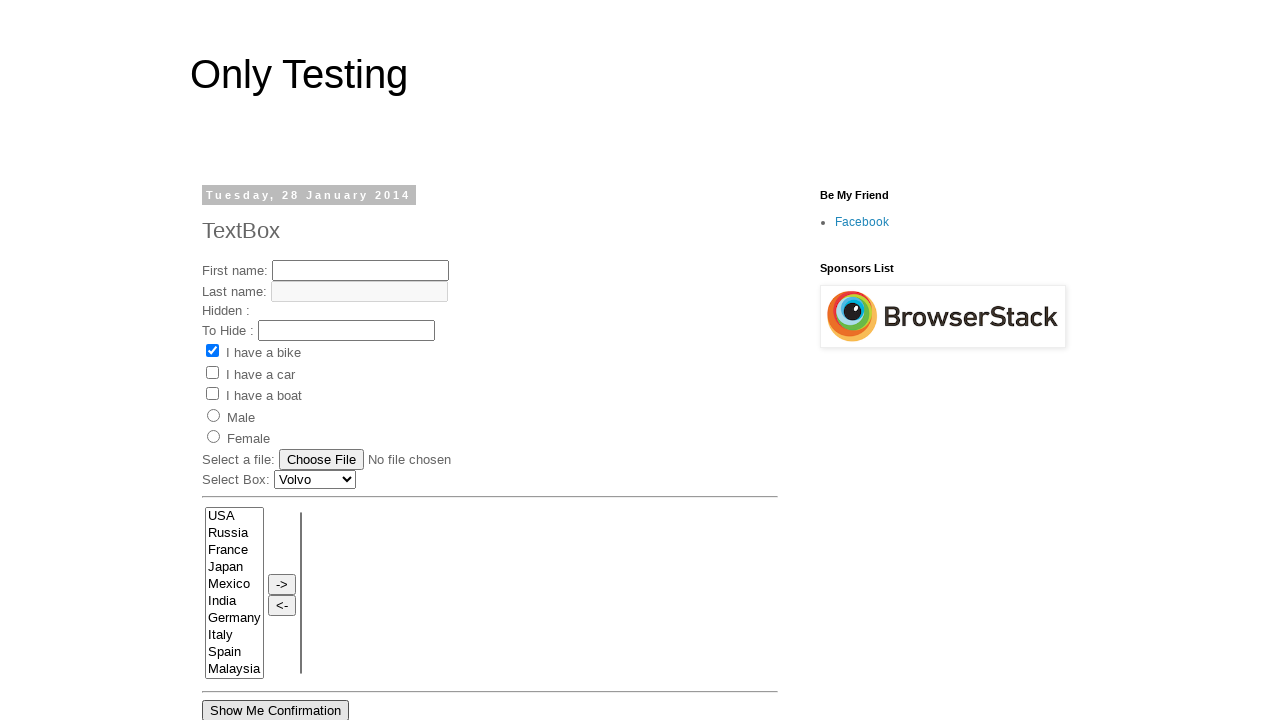

Set up dialog handler to dismiss confirmation alerts
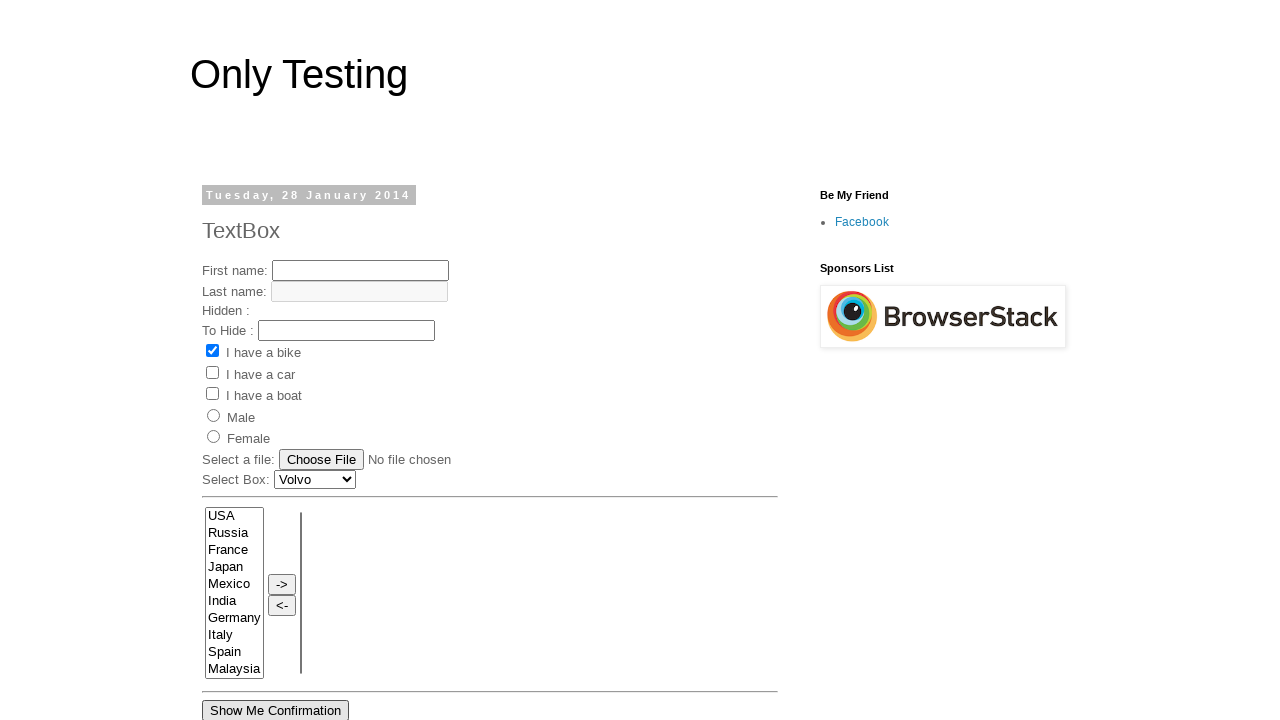

Clicked 'Show Me Confirmation' button again to trigger and dismiss another dialog at (276, 710) on xpath=//button[text()='Show Me Confirmation']
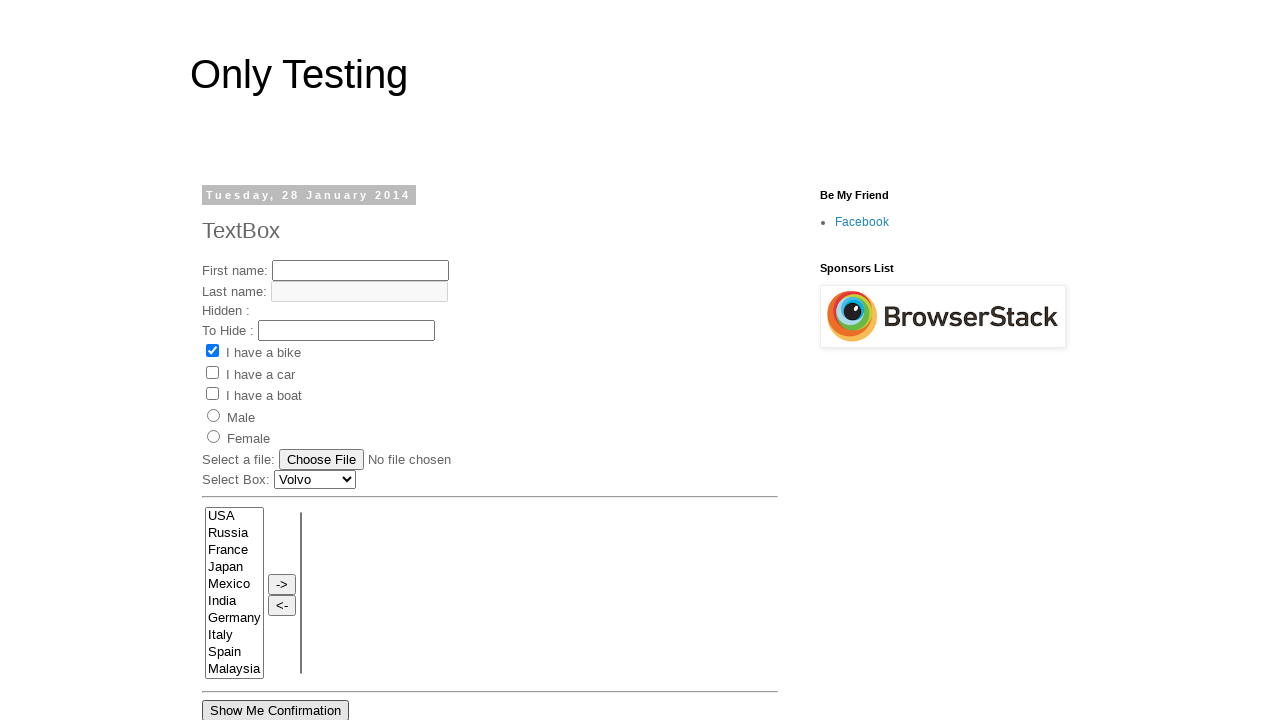

Waited 1 second for dialog to be processed
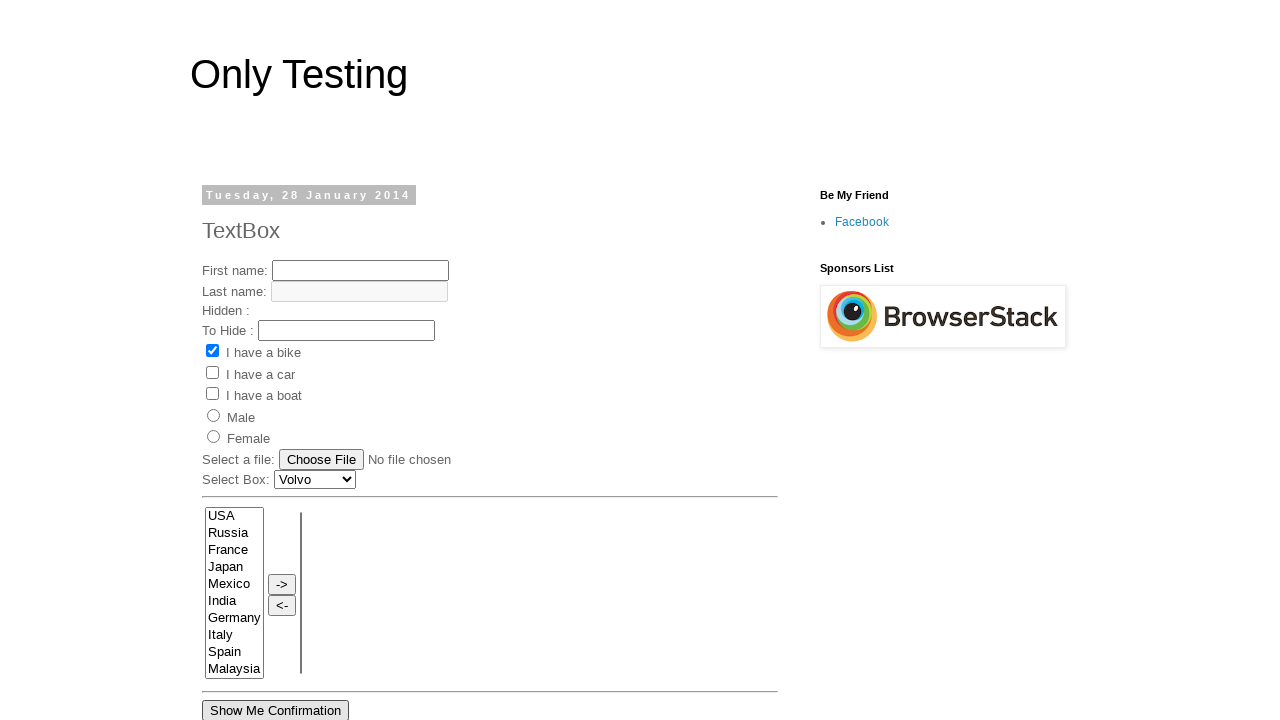

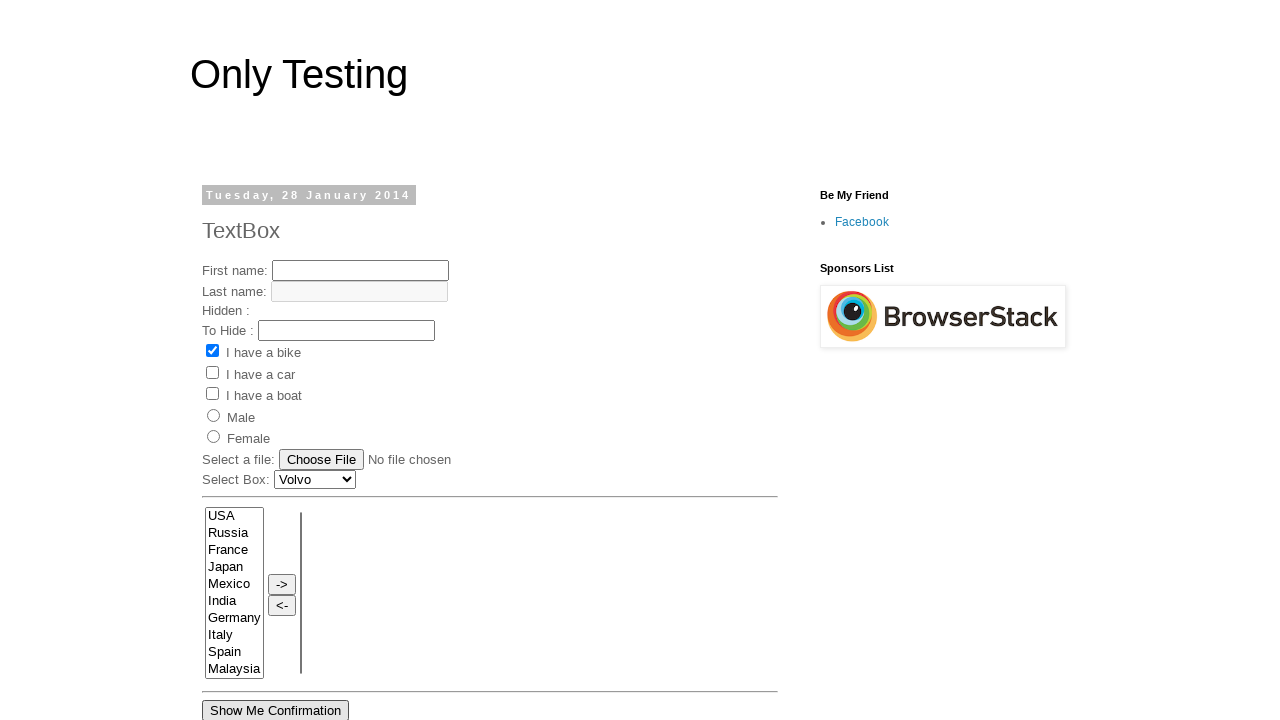